Tests JavaScript alert handling by clicking a button that triggers an alert, accepting the alert, and verifying the result message is displayed correctly on the page.

Starting URL: http://the-internet.herokuapp.com/javascript_alerts

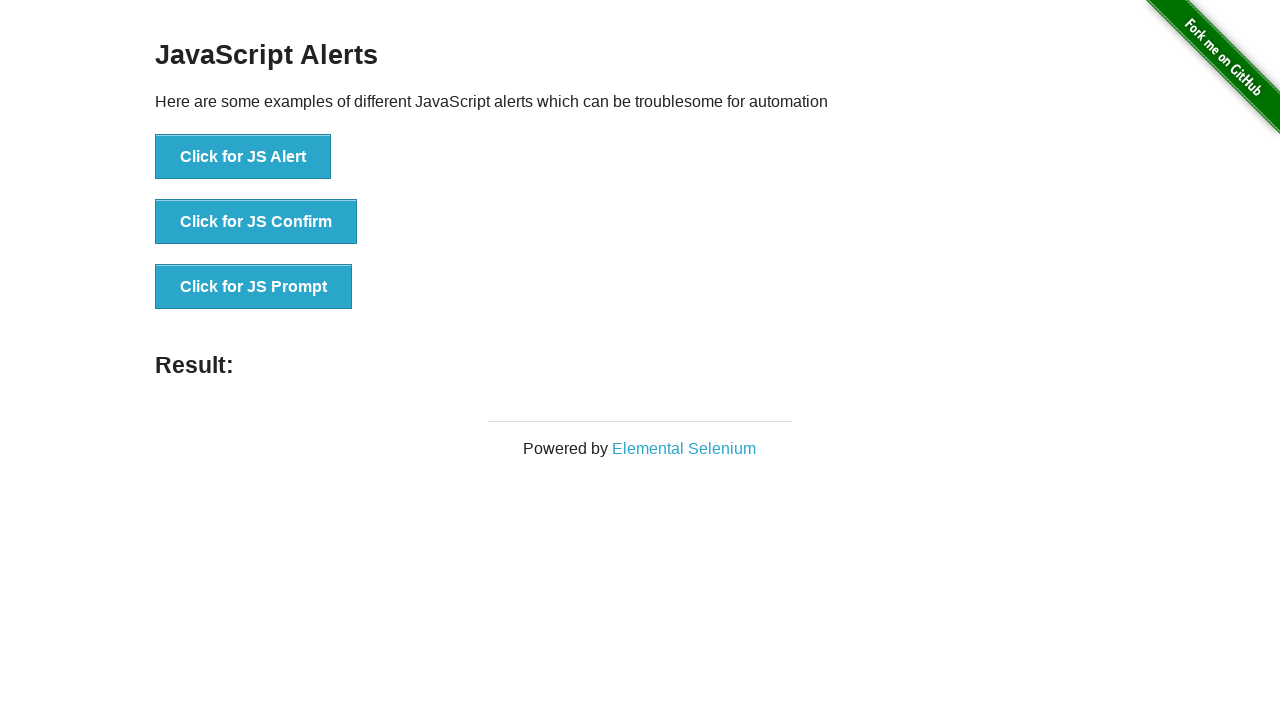

Clicked the first button to trigger JavaScript alert at (243, 157) on ul > li:nth-child(1) > button
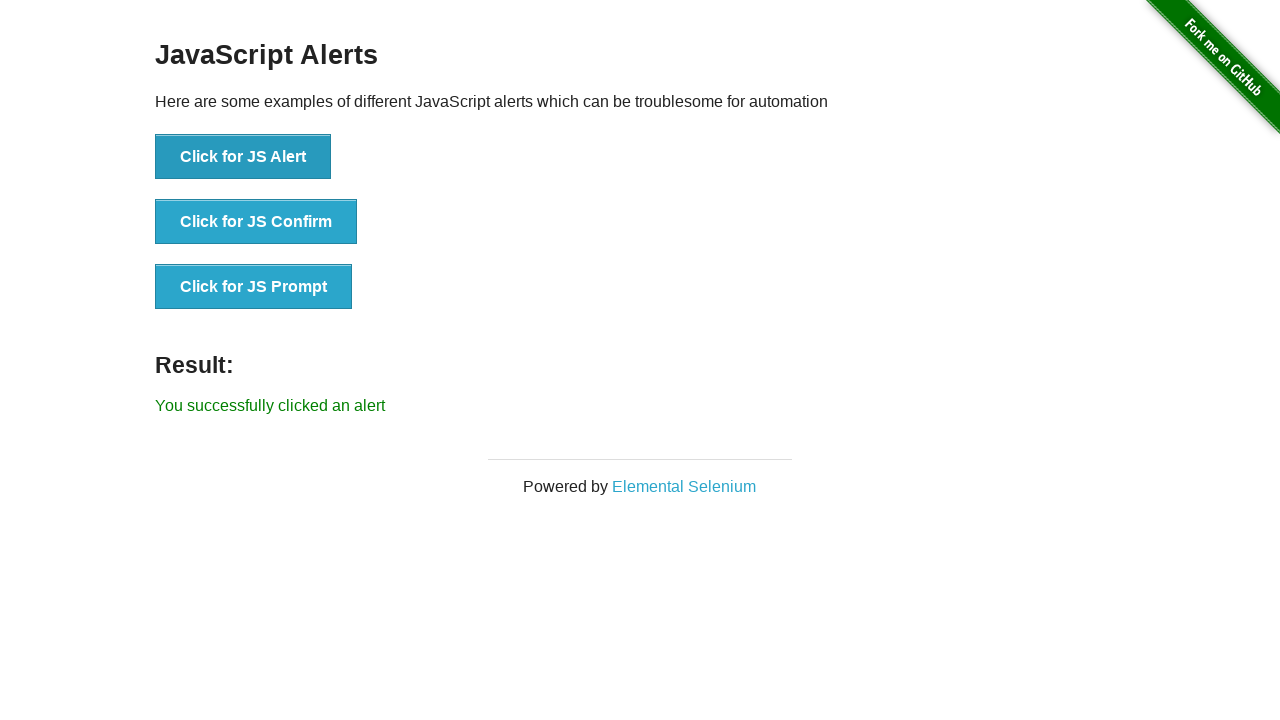

Set up dialog handler to accept alerts
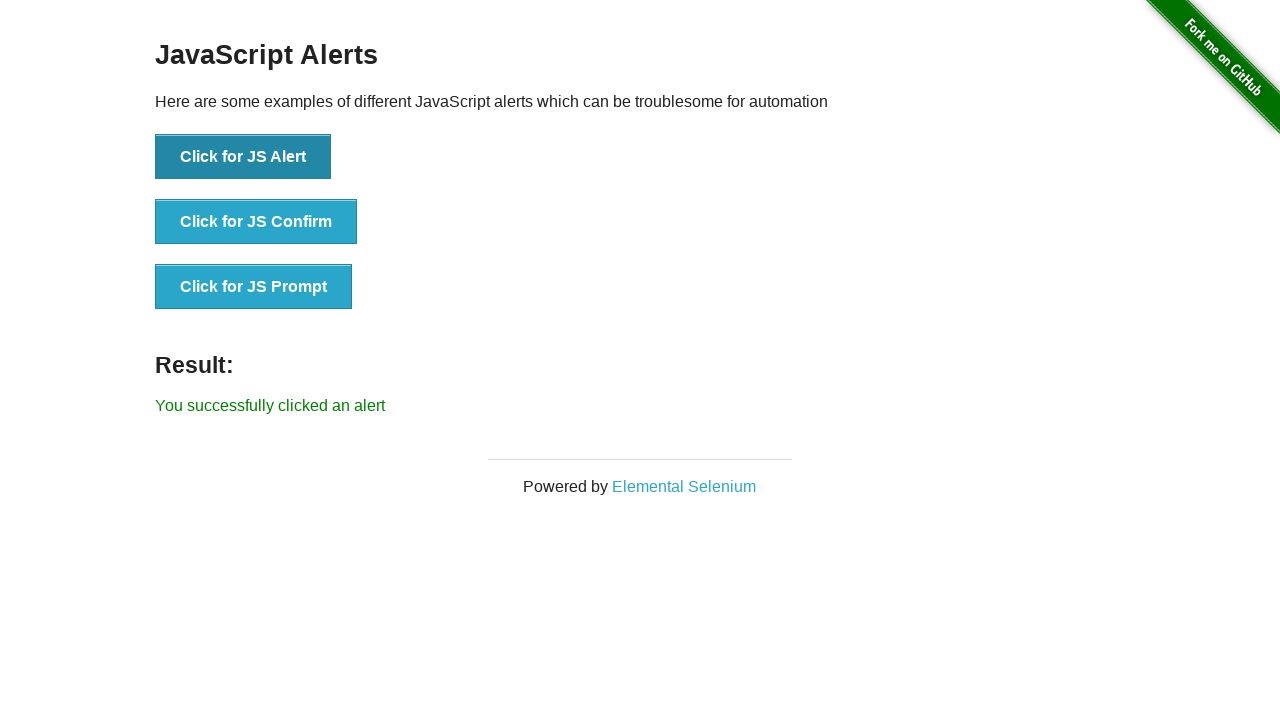

Clicked the first button again to trigger the alert with handler active at (243, 157) on ul > li:nth-child(1) > button
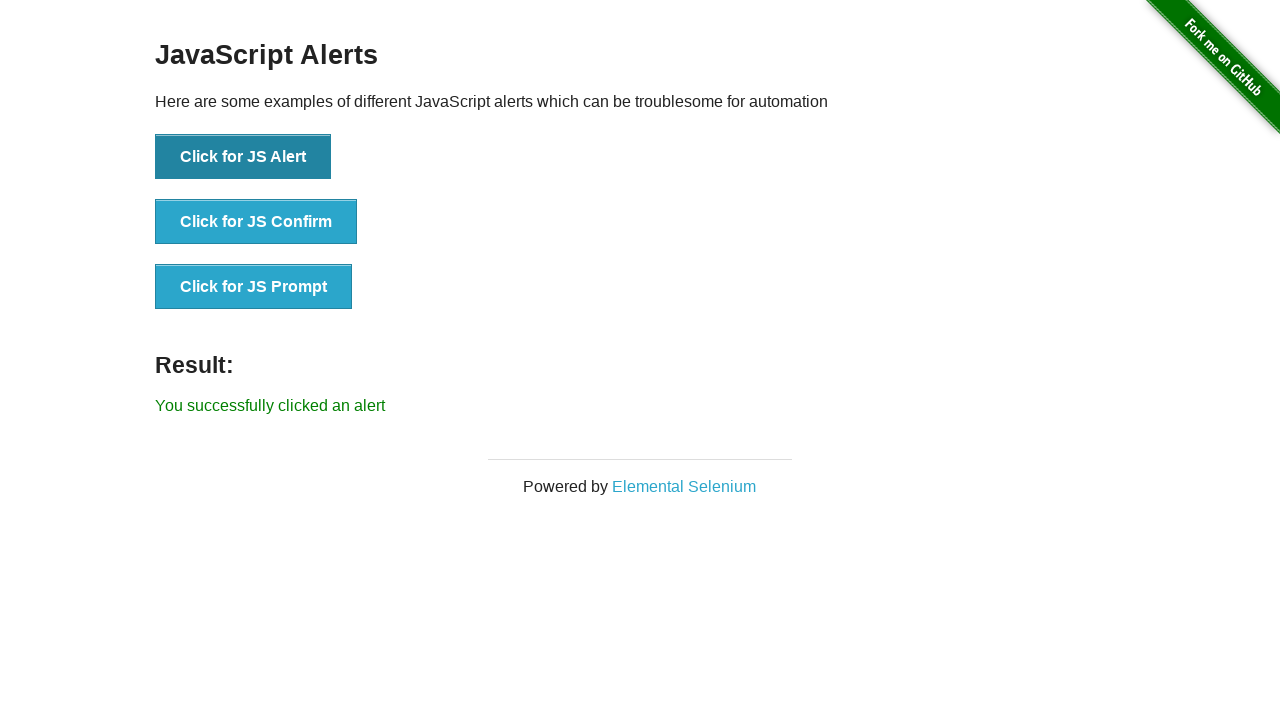

Result message element appeared on the page
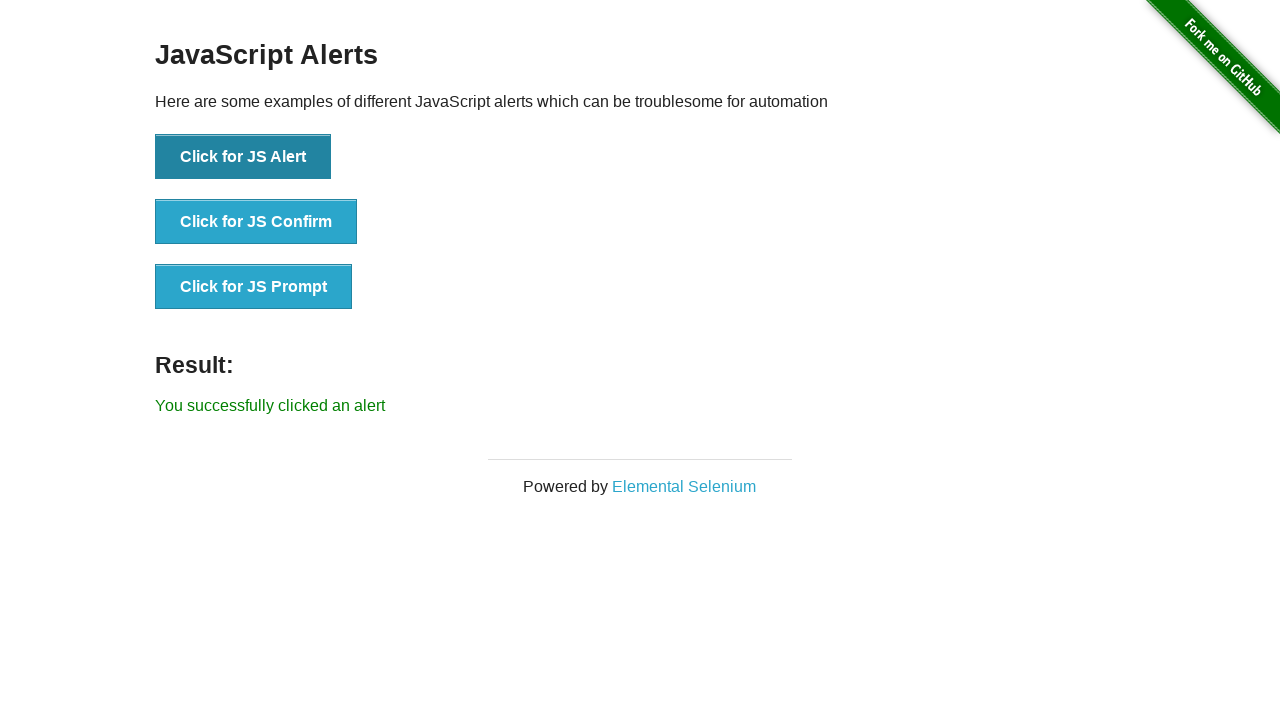

Retrieved result message text
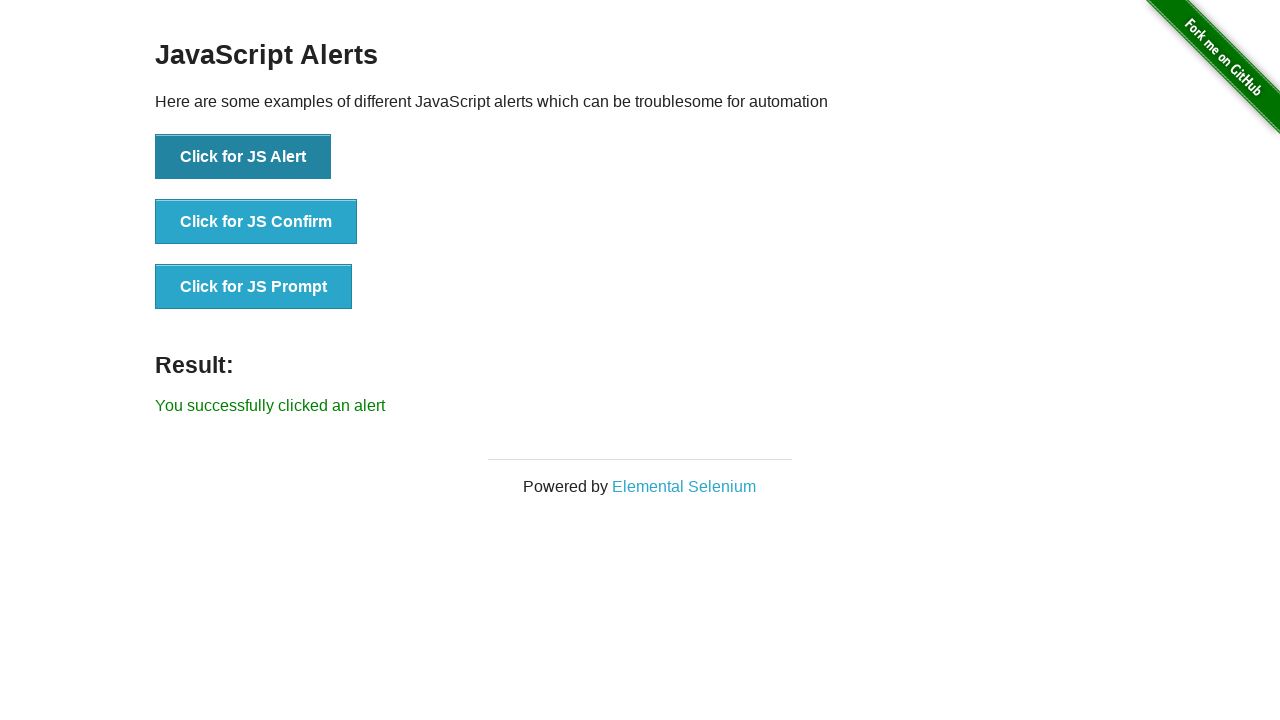

Verified result message is 'You successfully clicked an alert'
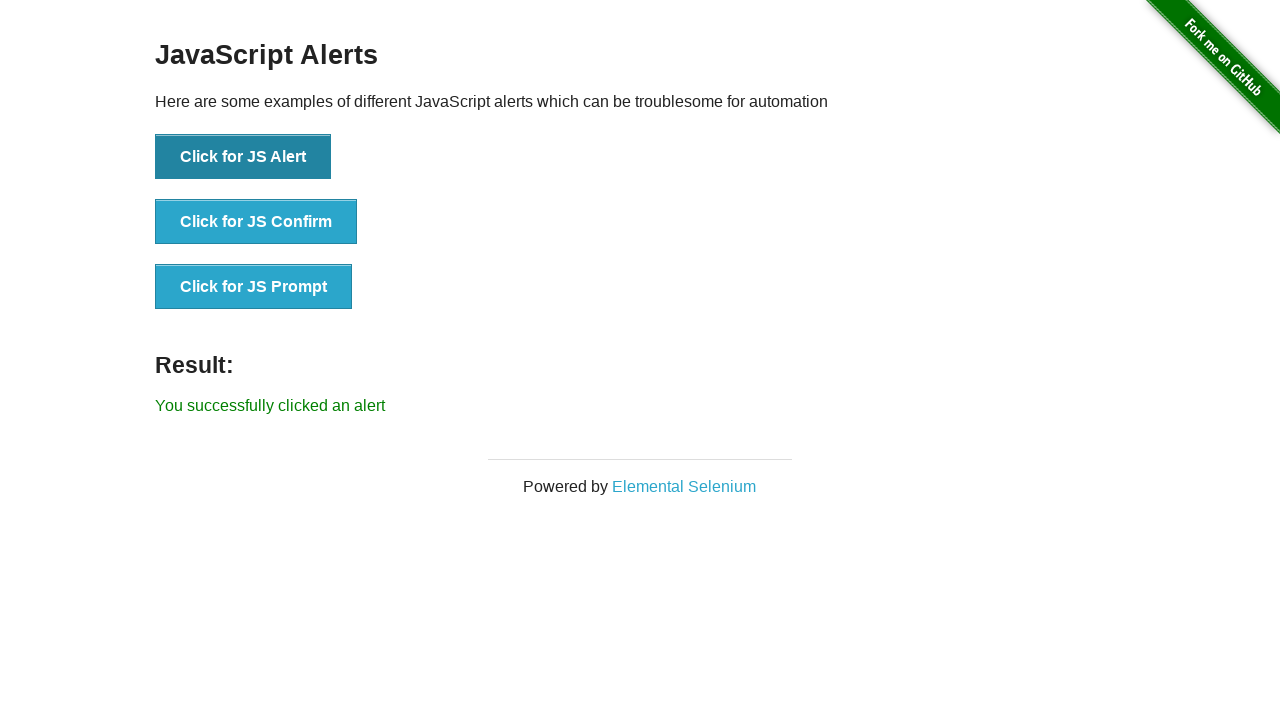

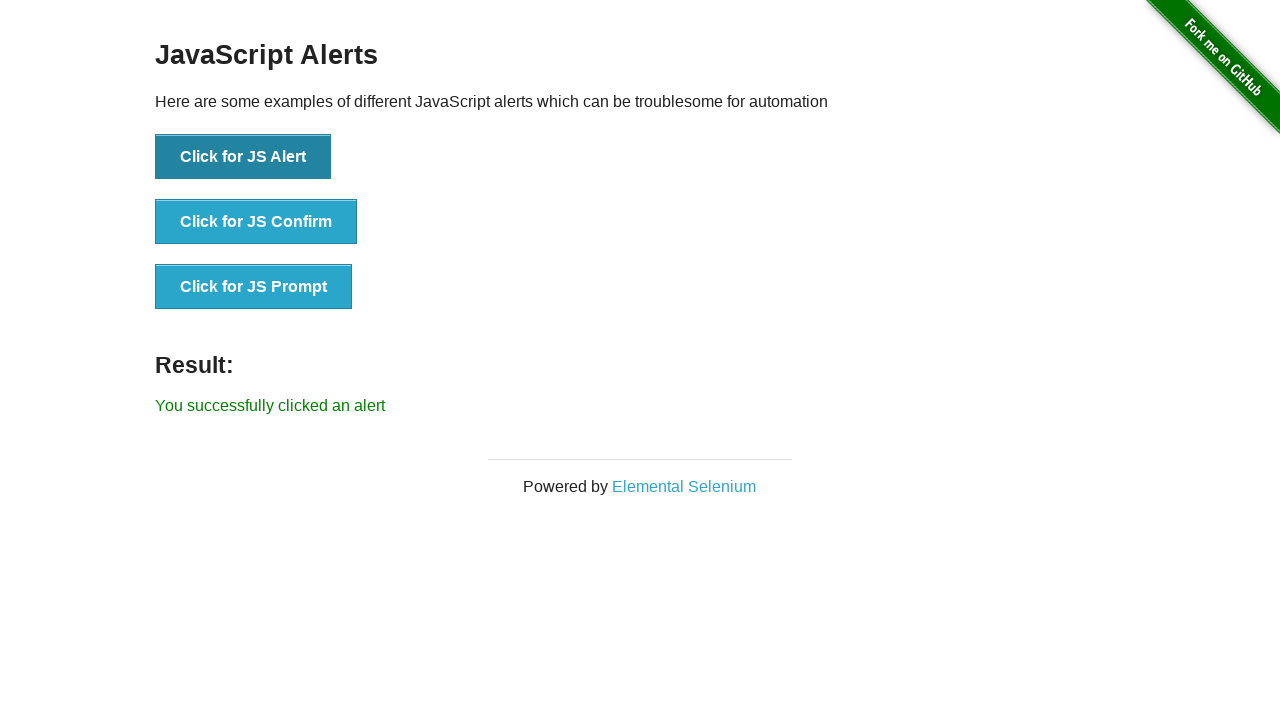